Tests dropdown selection using Select API by calculating a value and selecting the corresponding option from a dropdown menu

Starting URL: http://suninjuly.github.io/selects2.html

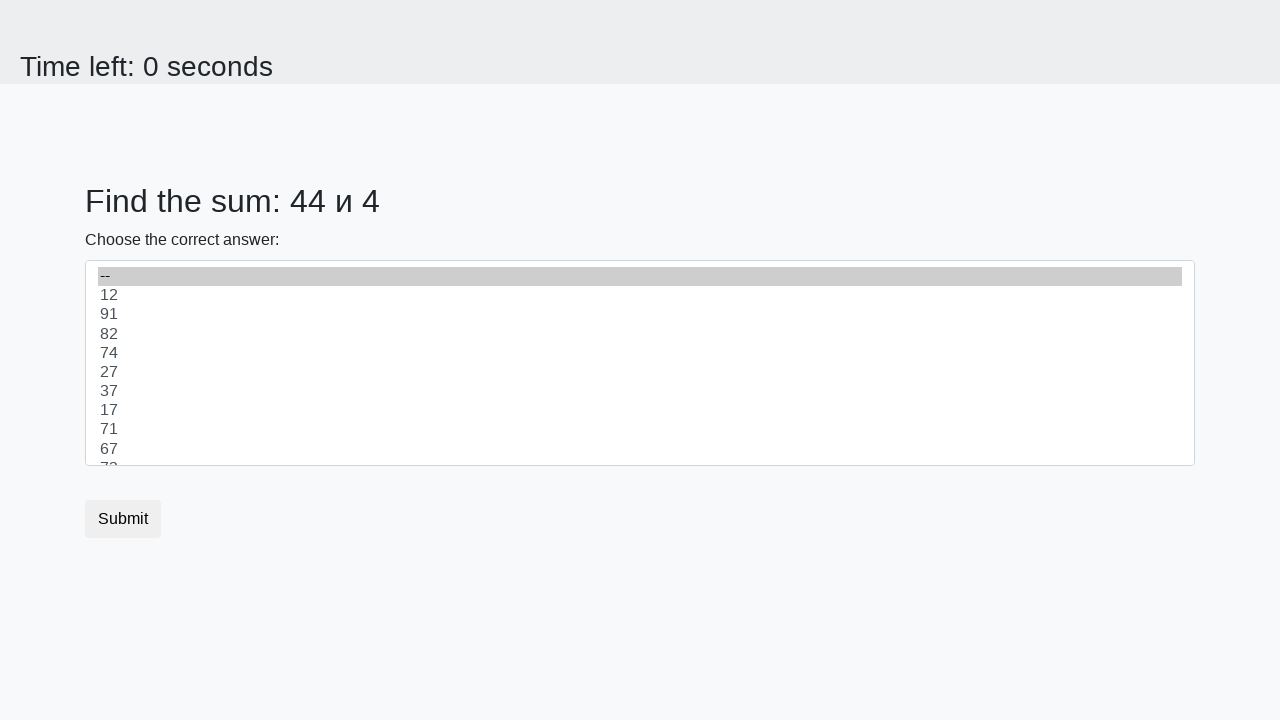

Located the first number element (#num1)
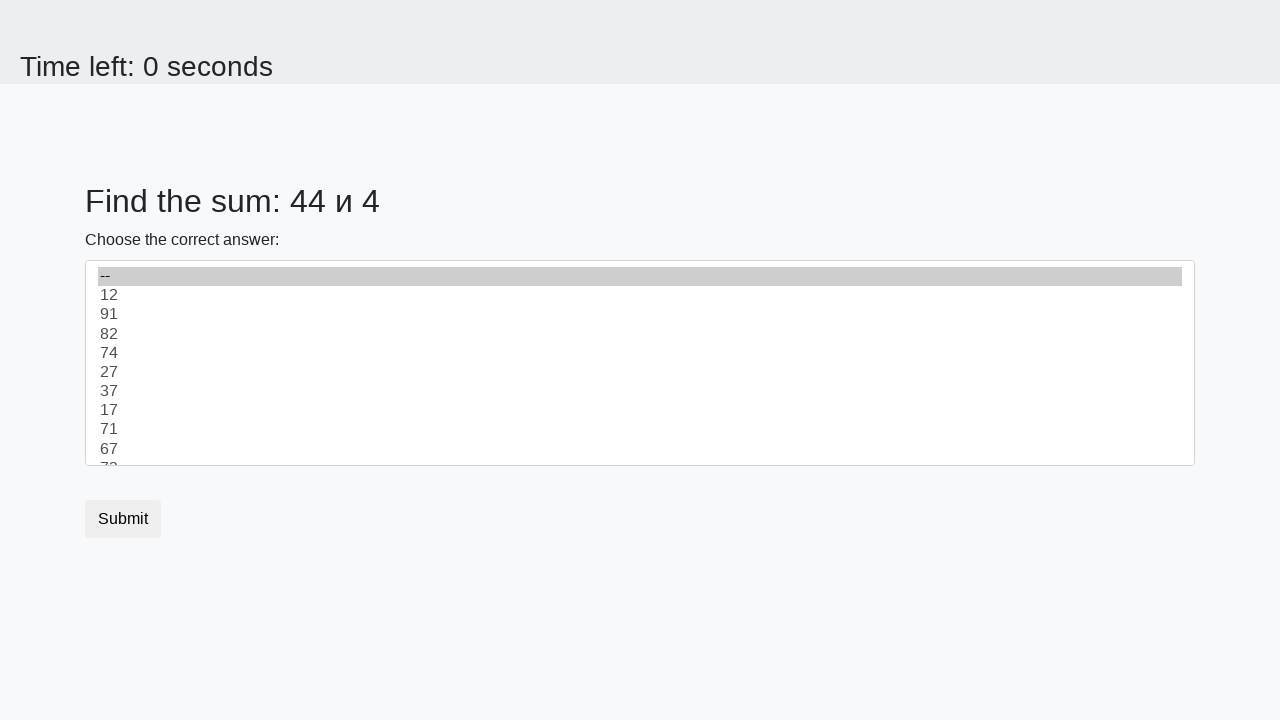

Located the second number element (#num2)
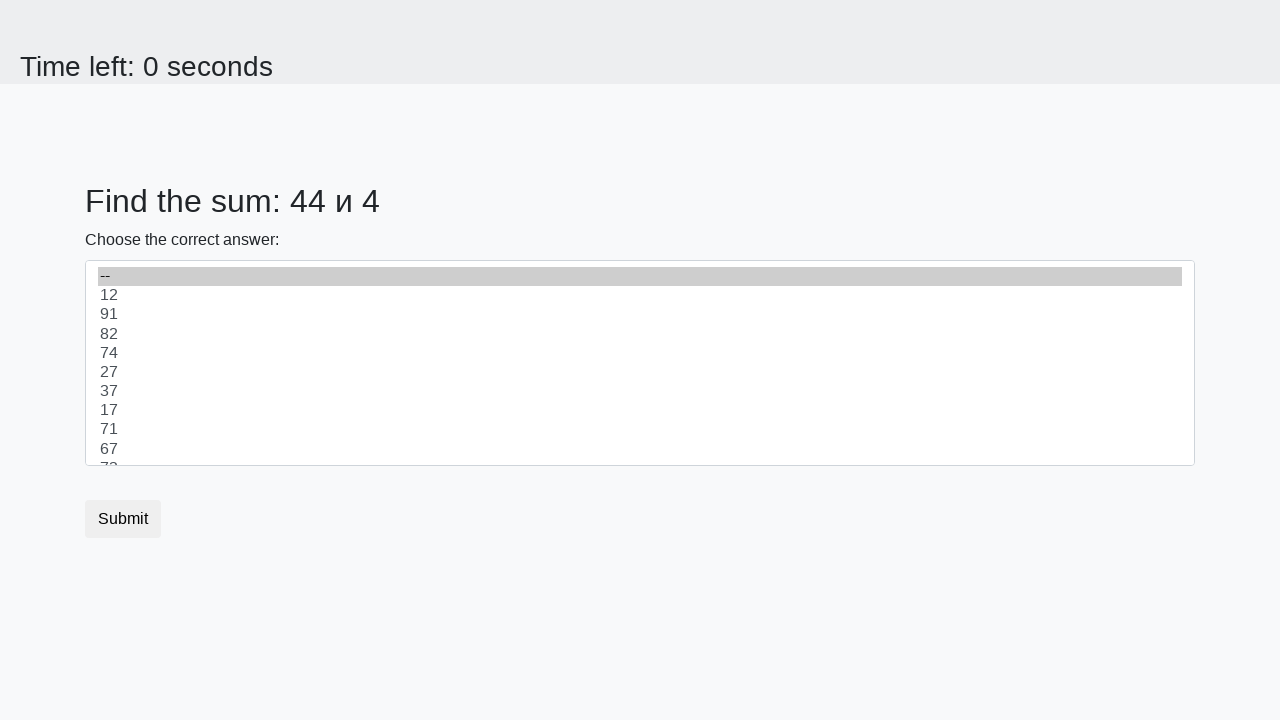

Extracted first number: 44
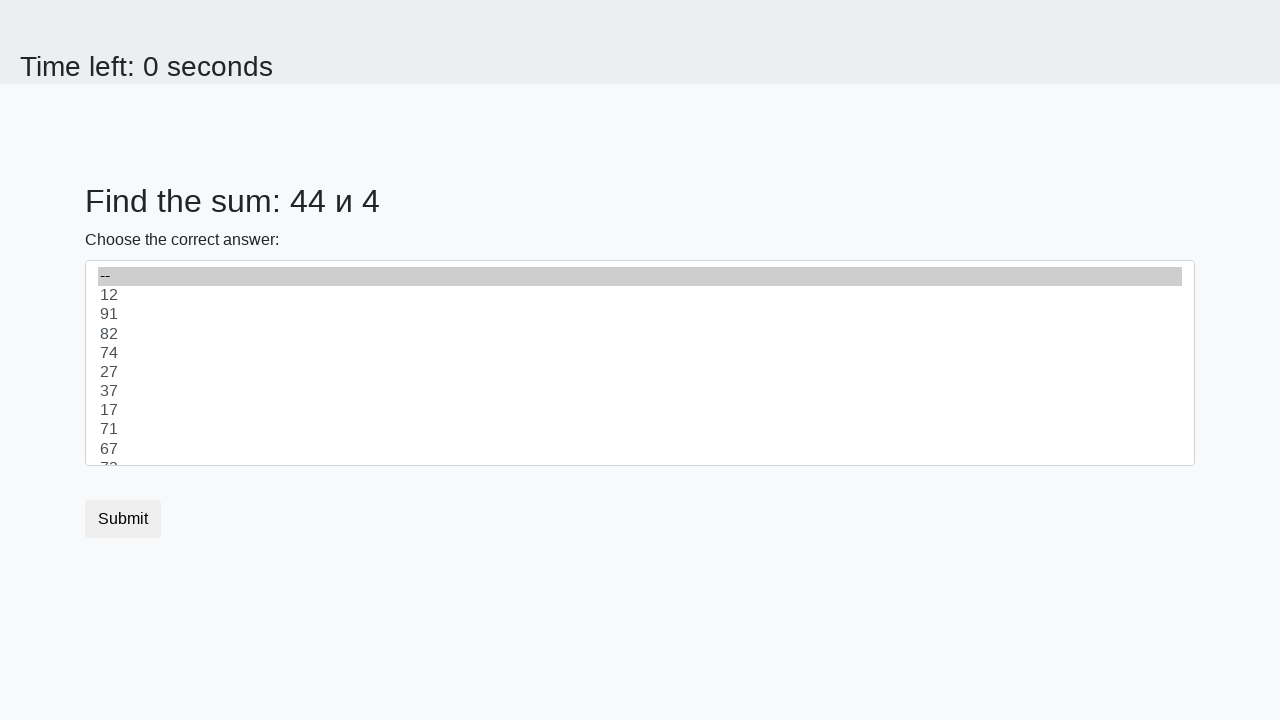

Extracted second number: 4
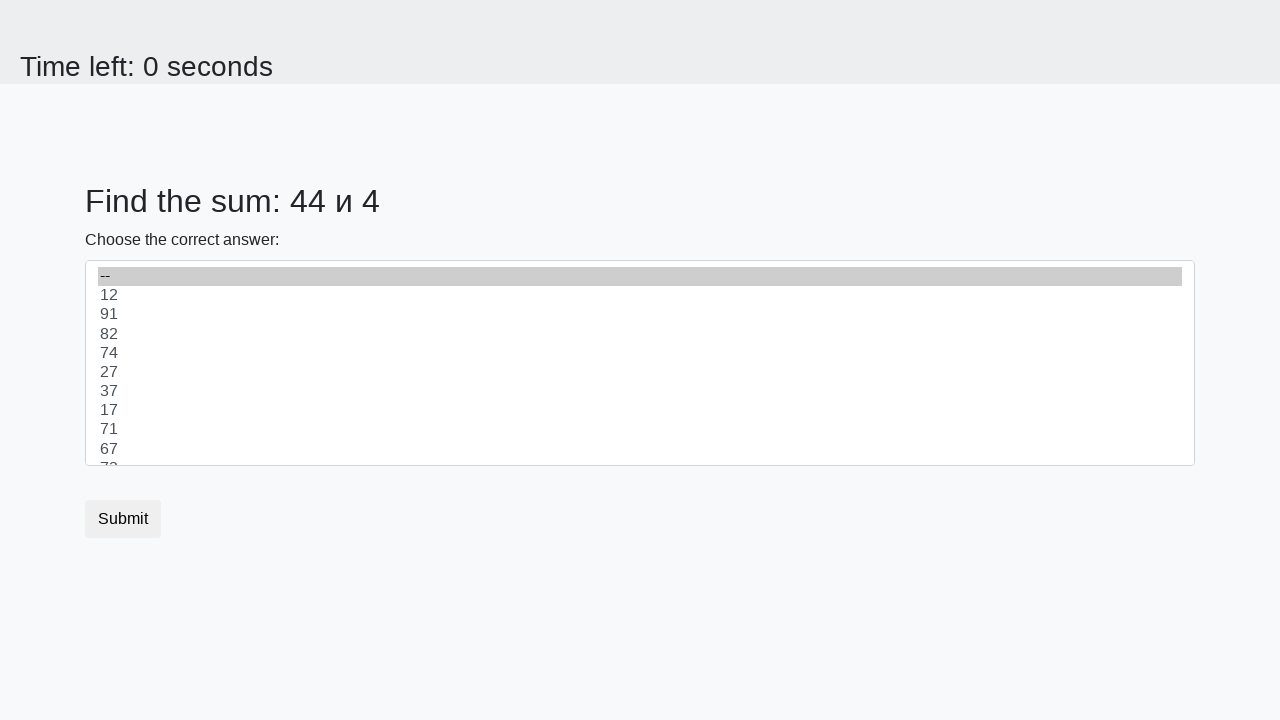

Calculated sum: 48
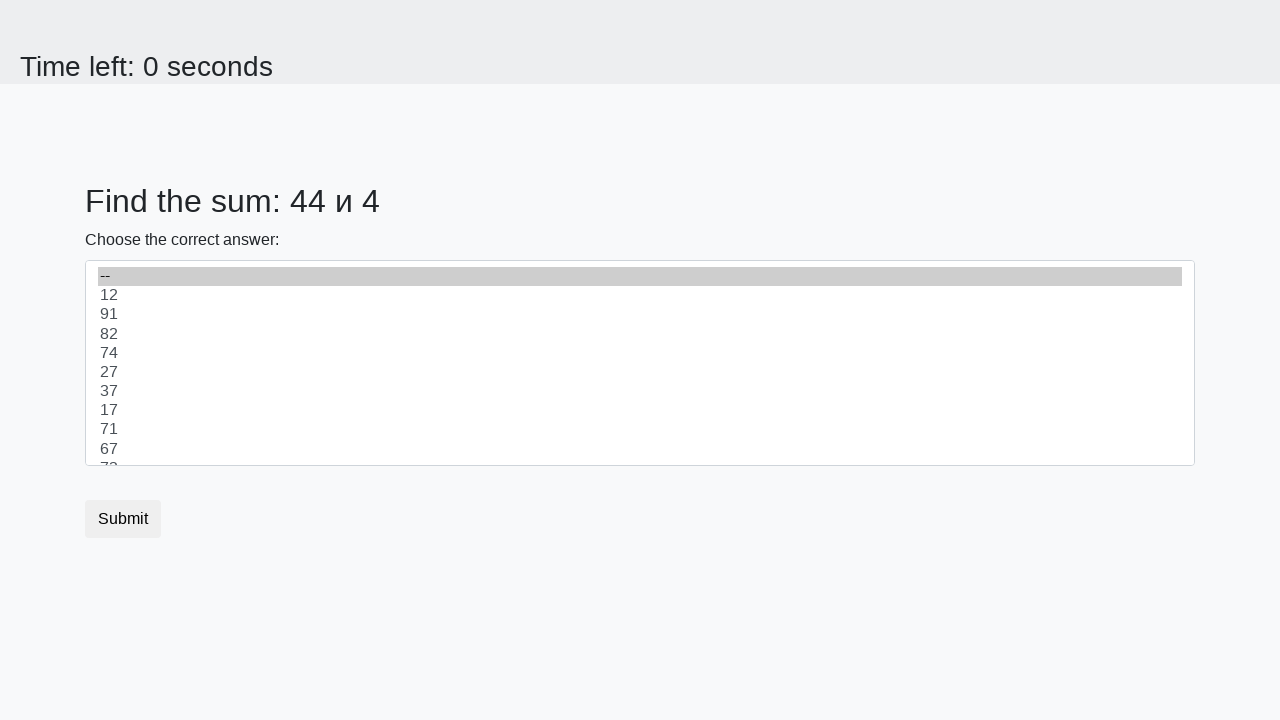

Selected dropdown option with value '48' on select
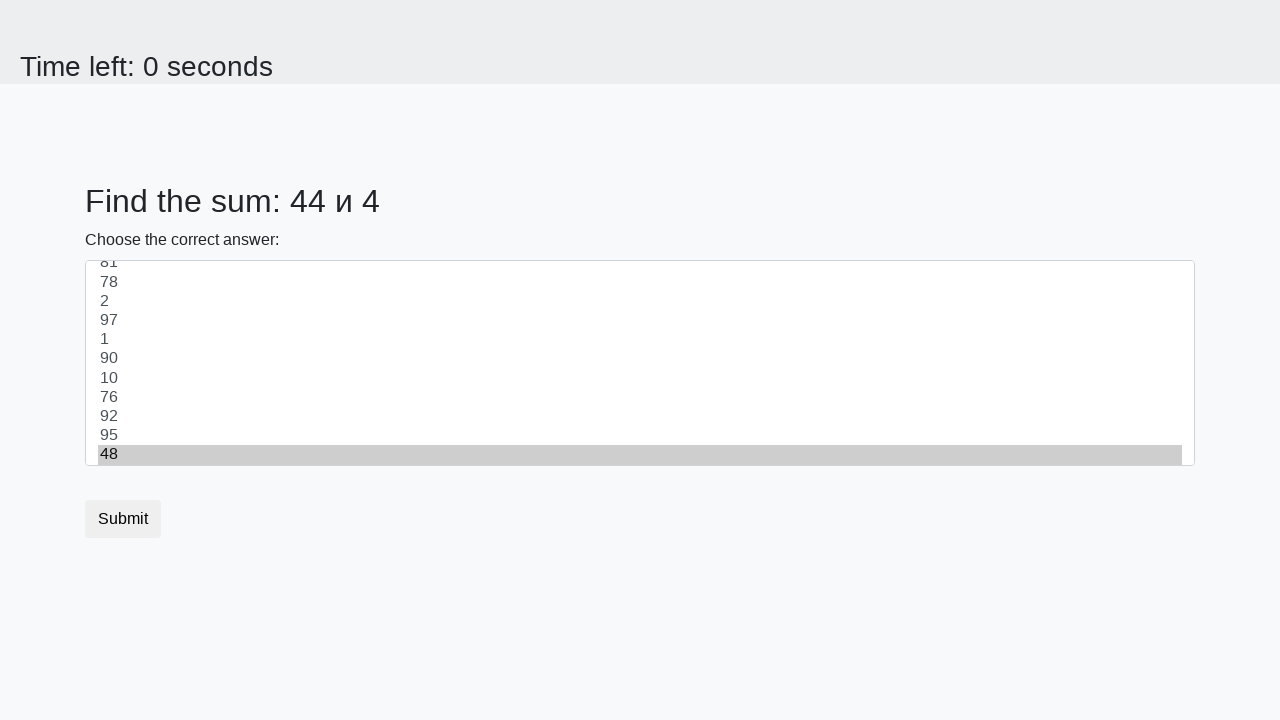

Clicked submit button at (123, 519) on button
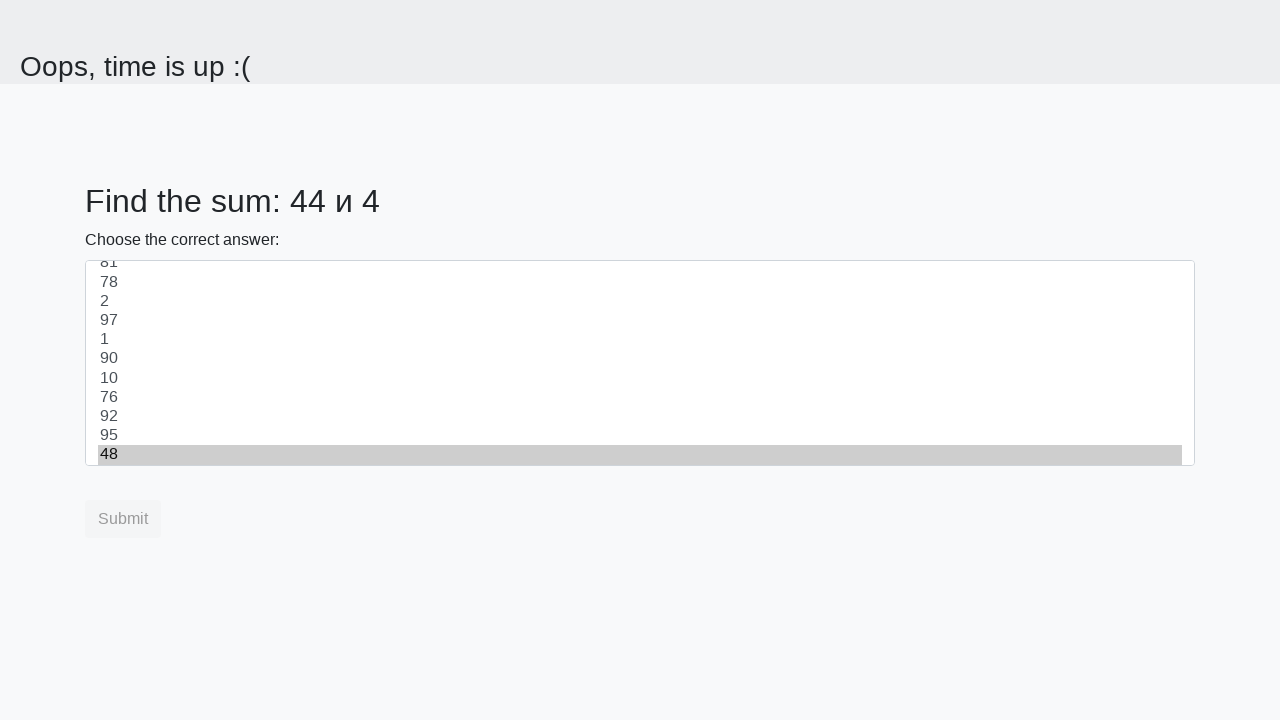

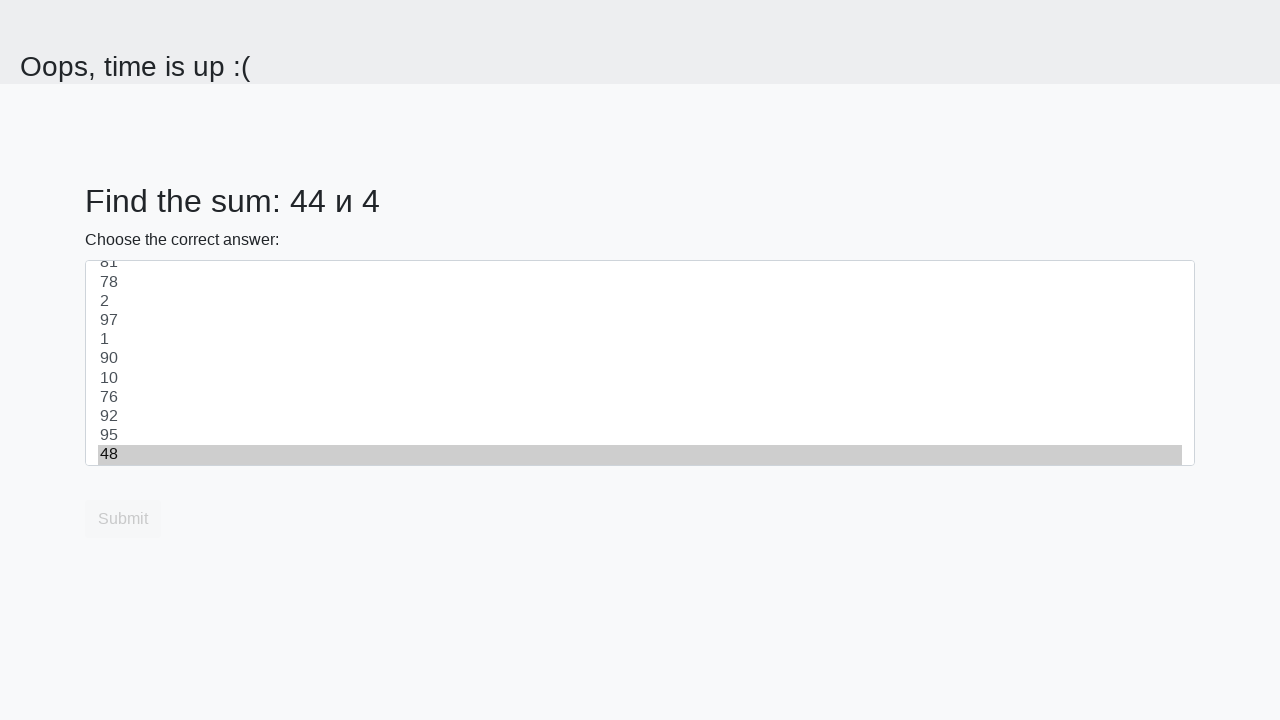